Tests scrolling within the swarm chart section to the 'longest' data step

Starting URL: https://rushlet.github.io/ci301_data-vis/website/project.html

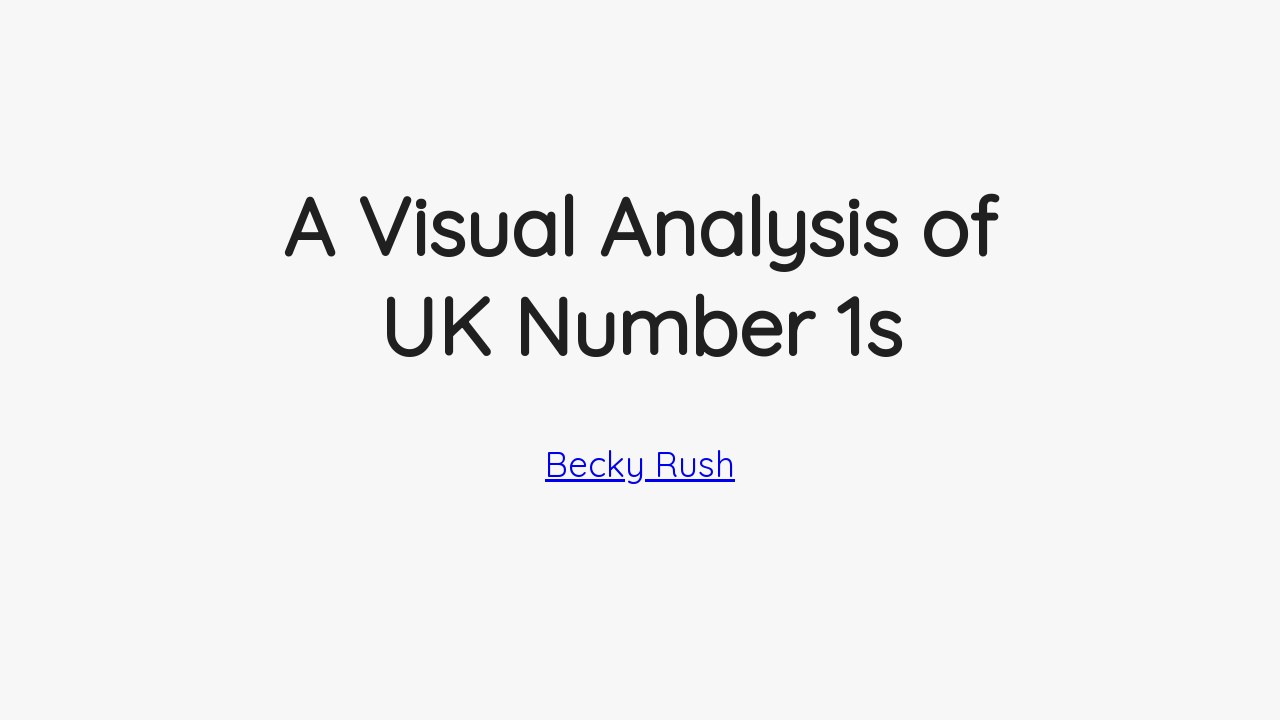

Waited for swarm chart to be visible
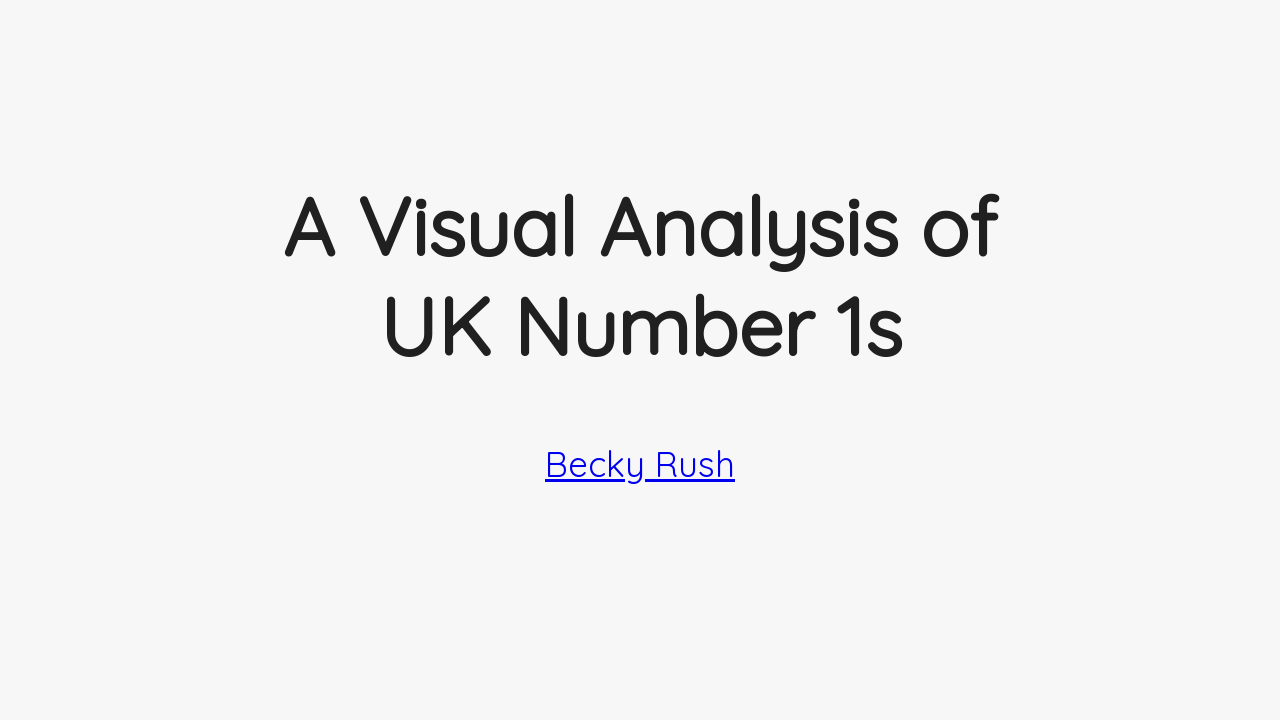

Scrolled swarm chart into view
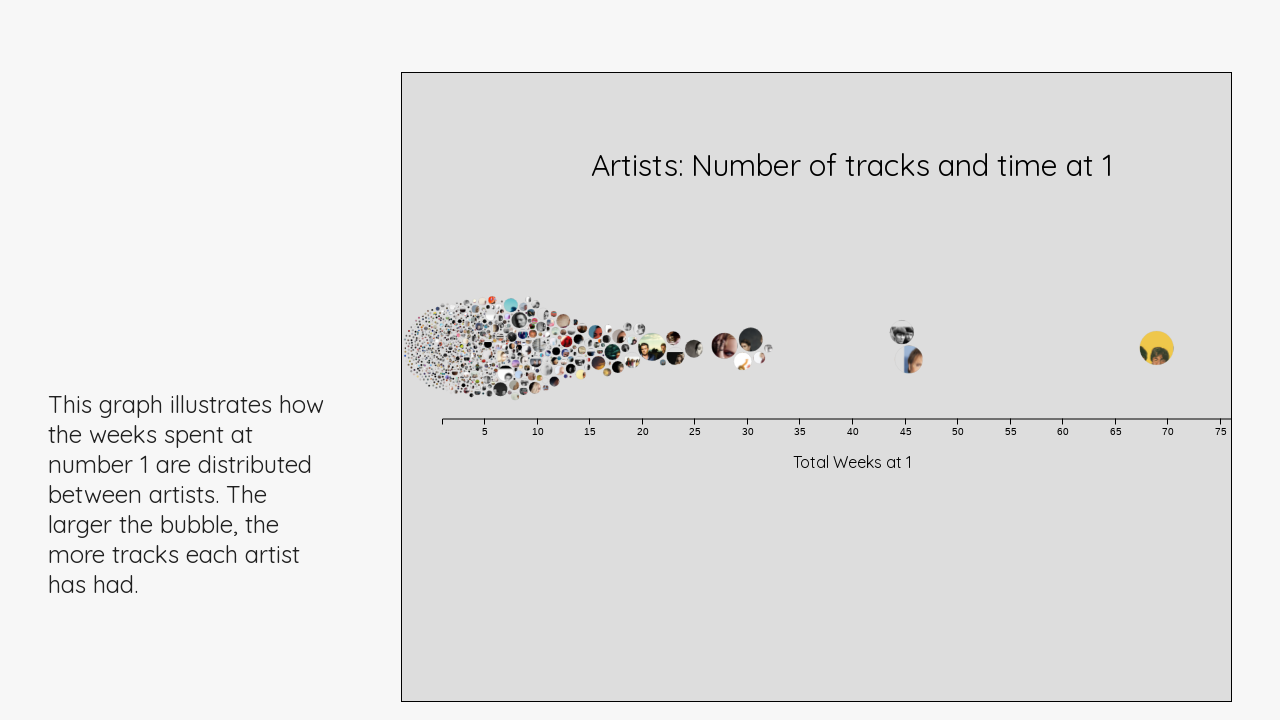

Waited for scroll text container to be visible
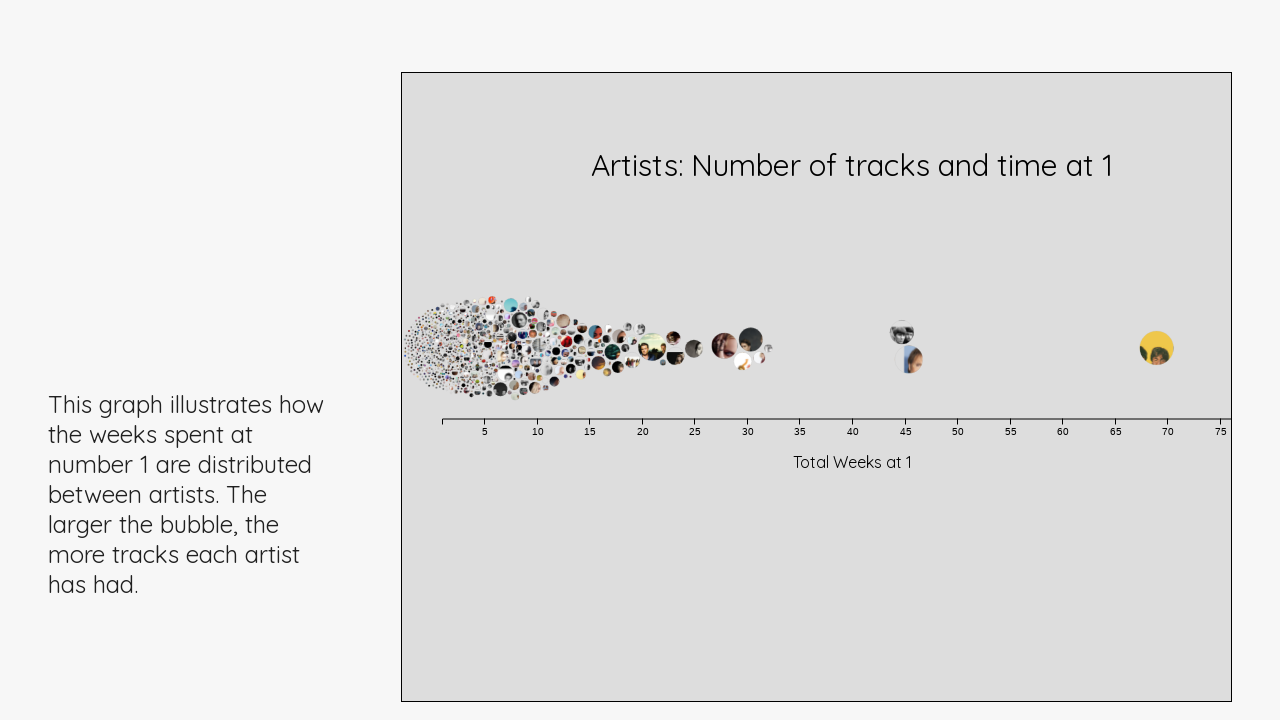

Scrolled to the 'longest' data step in swarm chart section
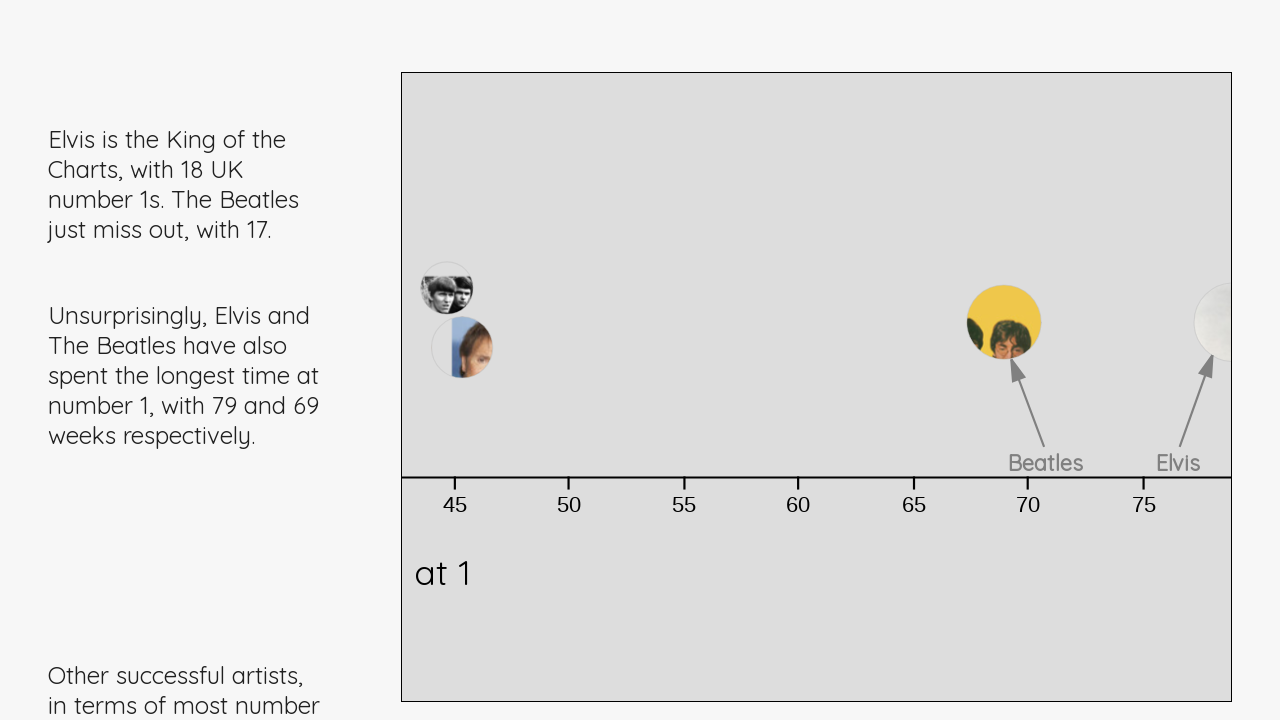

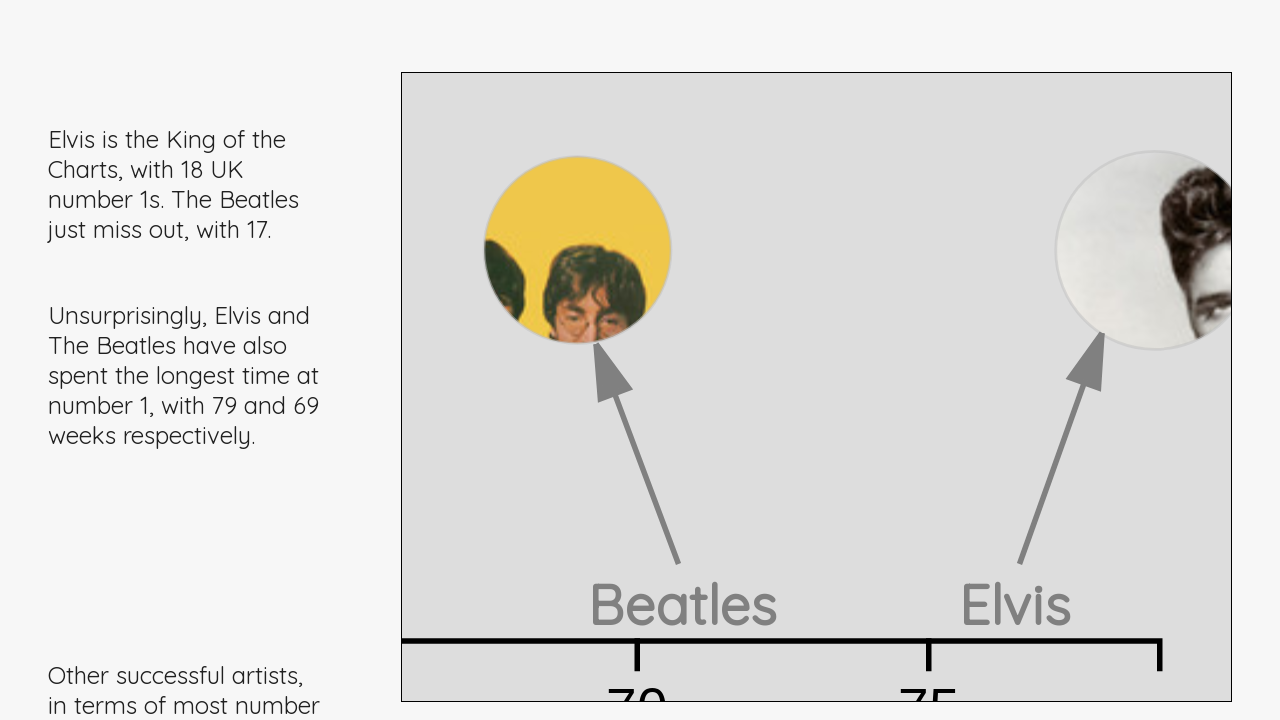